Tests file download functionality by navigating to Selenium downloads page and clicking on a download link for the Windows IE driver

Starting URL: https://www.selenium.dev/downloads/

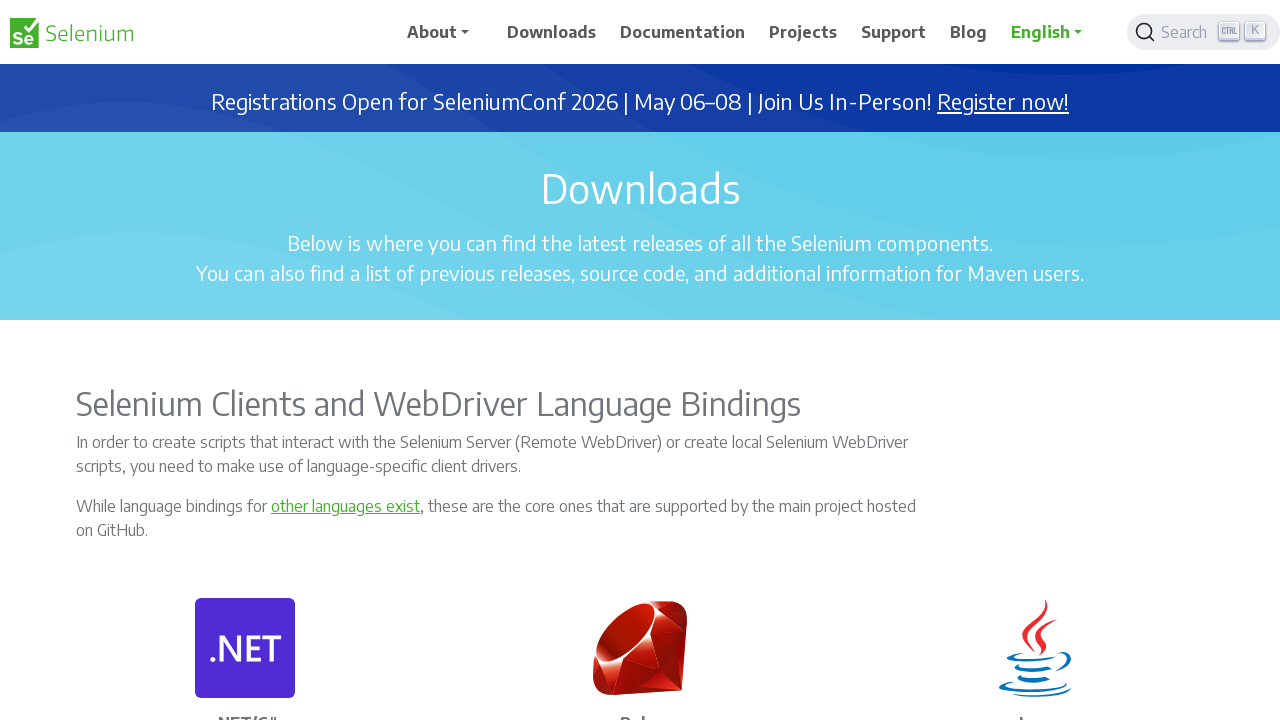

Navigated to Selenium downloads page
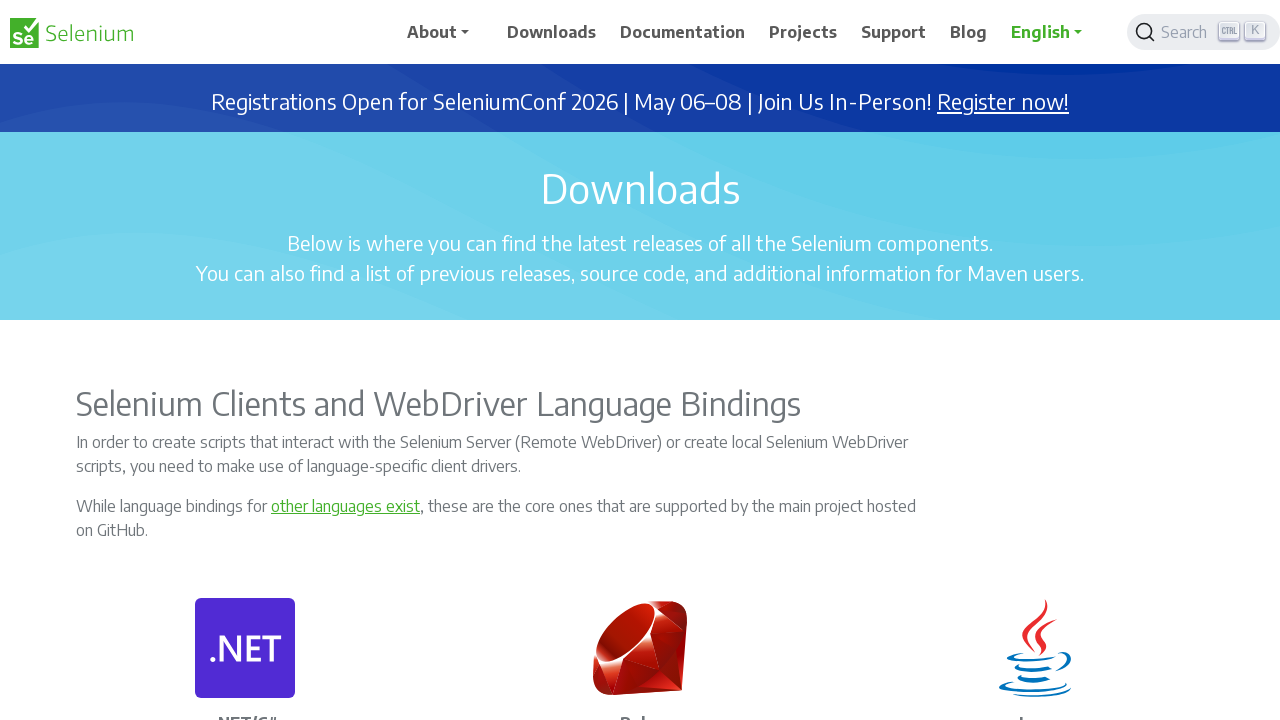

Clicked on 32 bit Windows IE driver download link at (722, 361) on a:text('32 bit Windows IE')
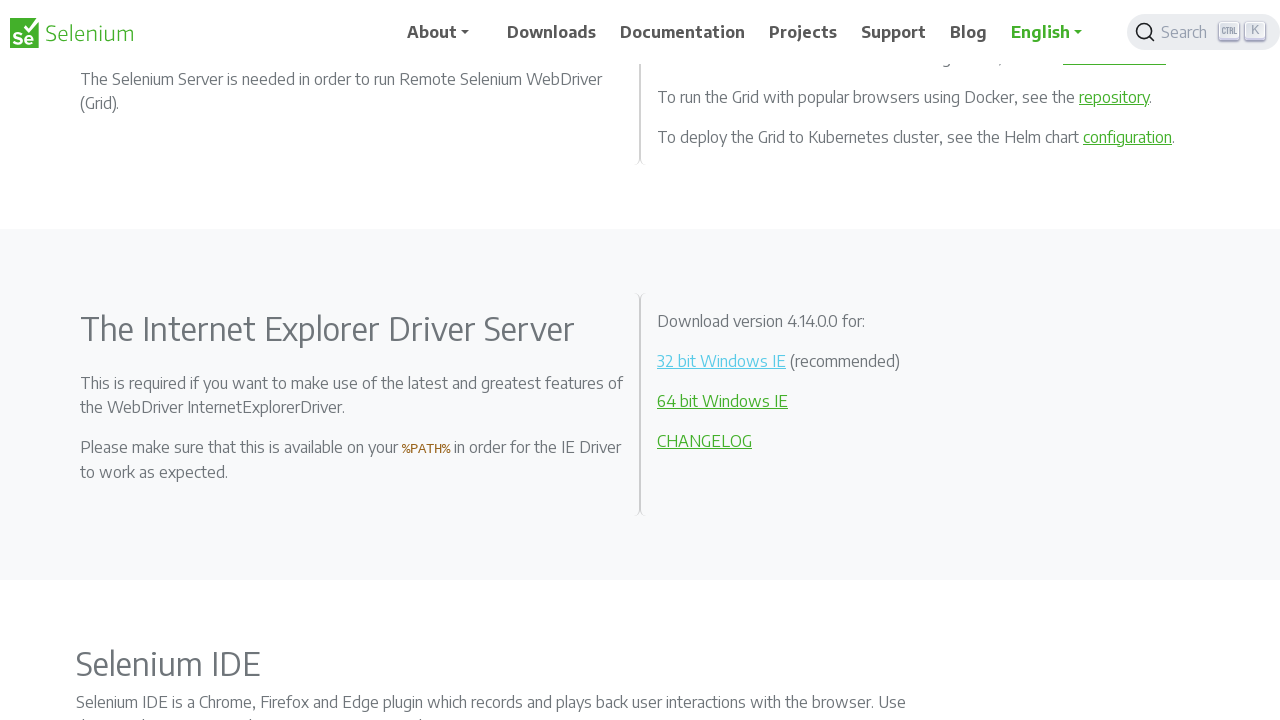

Waited 2 seconds for download to initiate
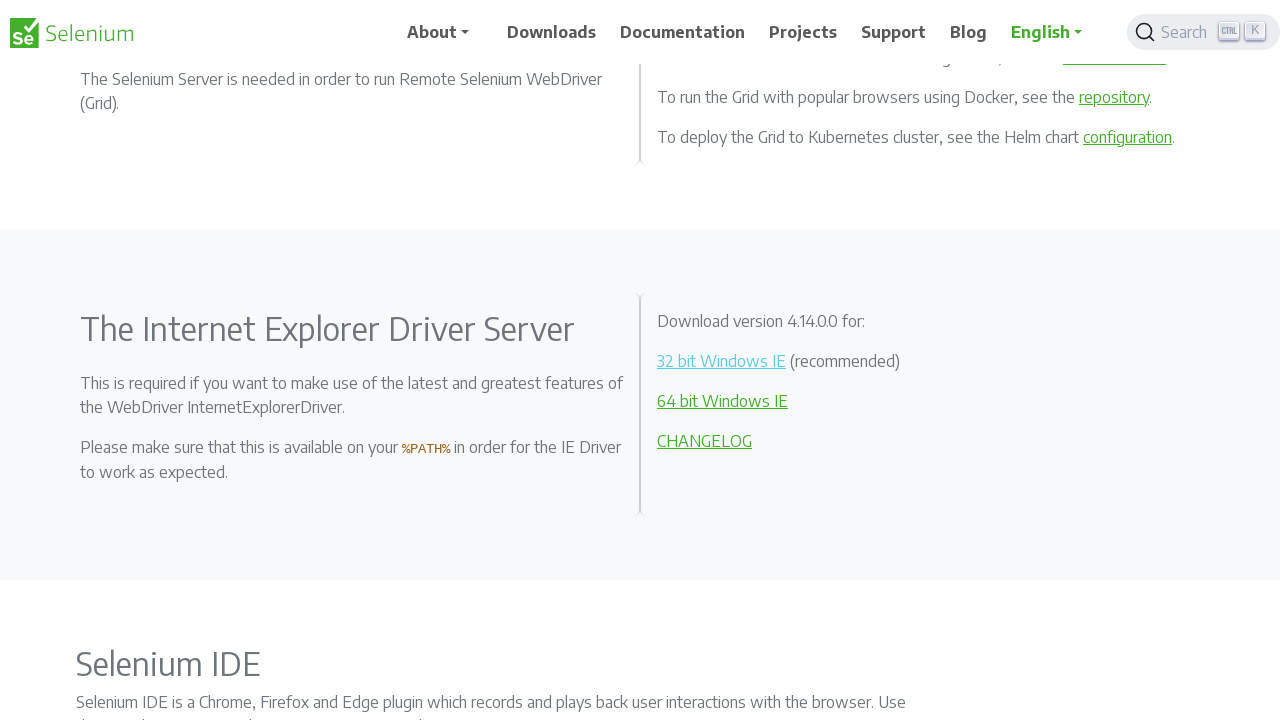

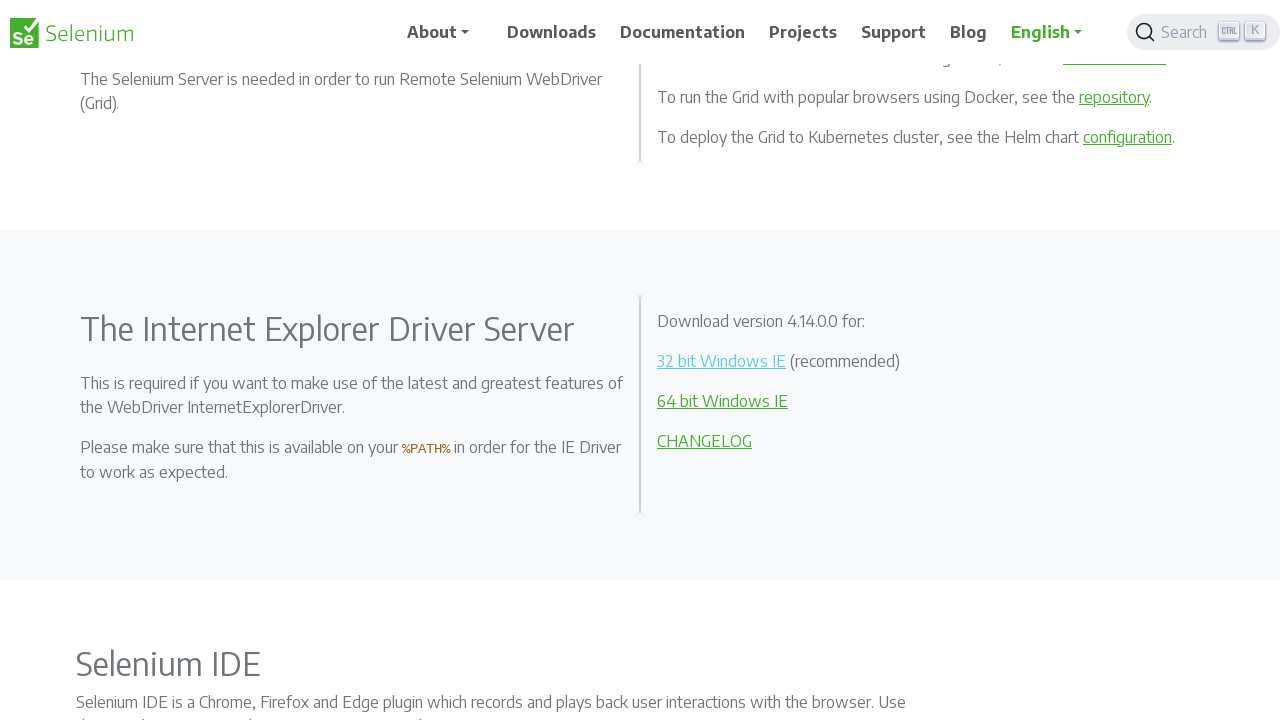